Tests JavaScript confirm alert handling by clicking a button to trigger a confirm dialog and accepting it by clicking OK.

Starting URL: https://v1.training-support.net/selenium/javascript-alerts

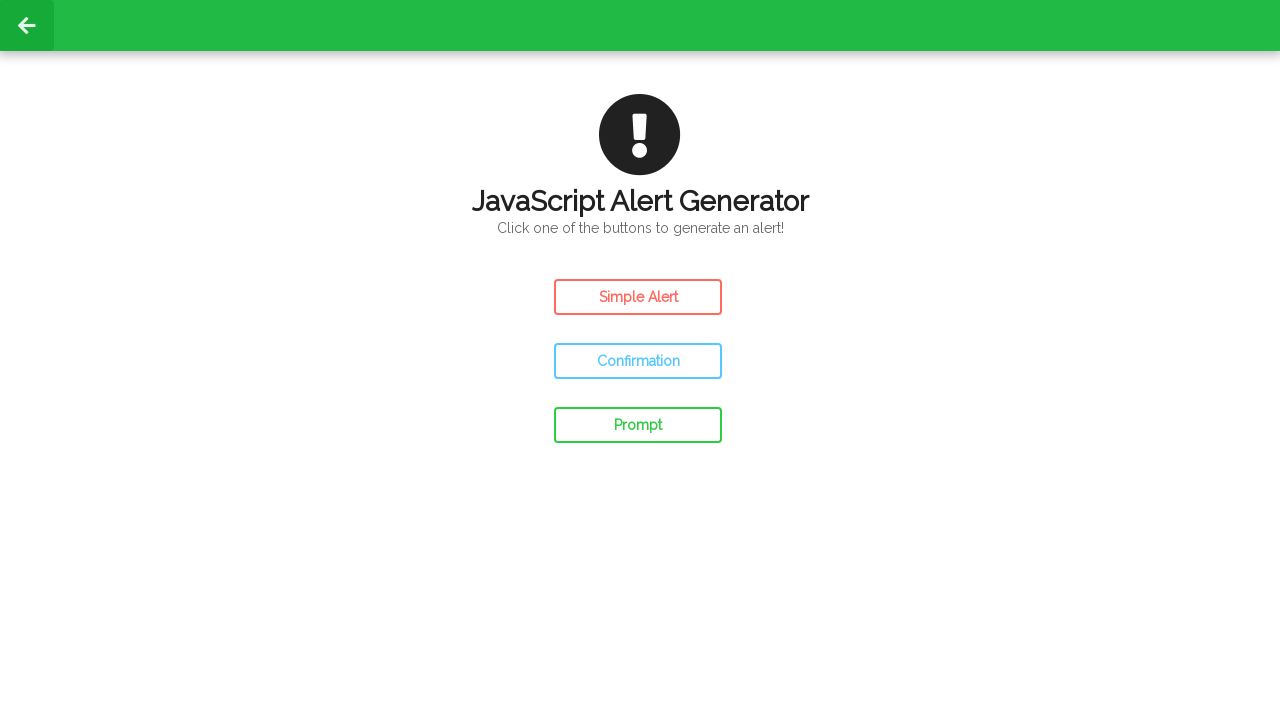

Set up dialog handler to accept confirm alerts
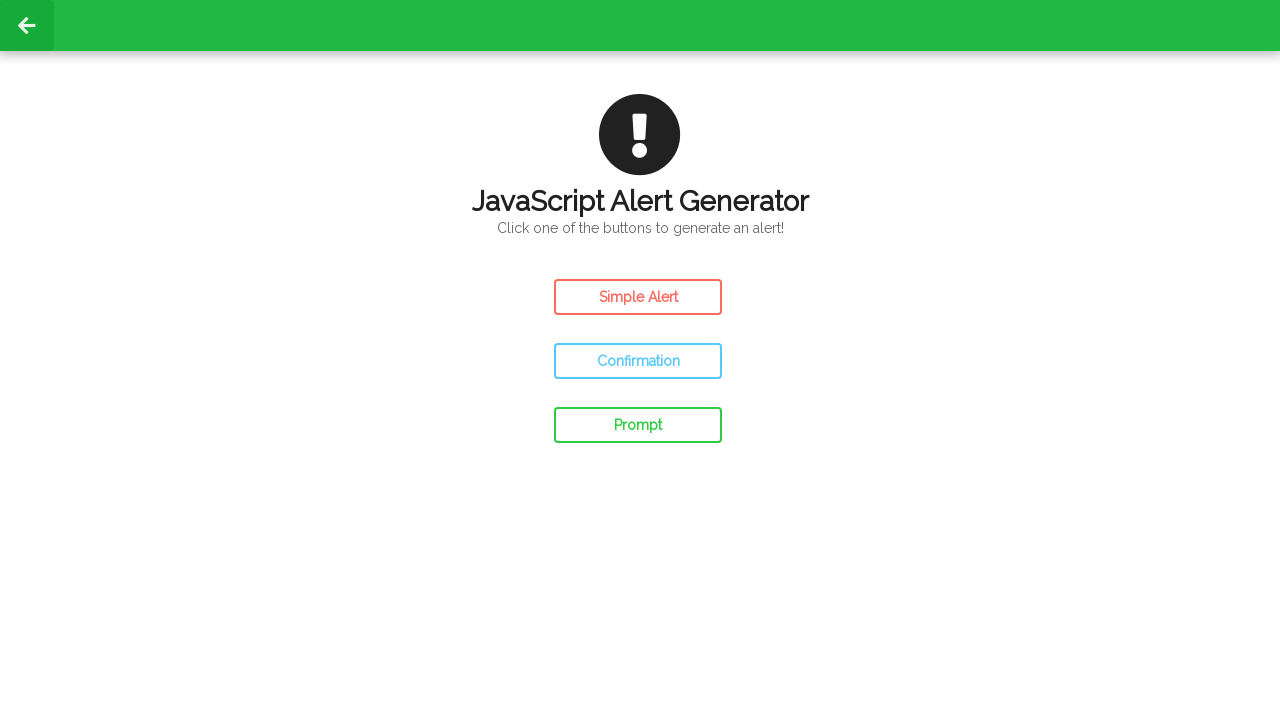

Clicked confirm button to trigger JavaScript confirm dialog at (638, 361) on #confirm
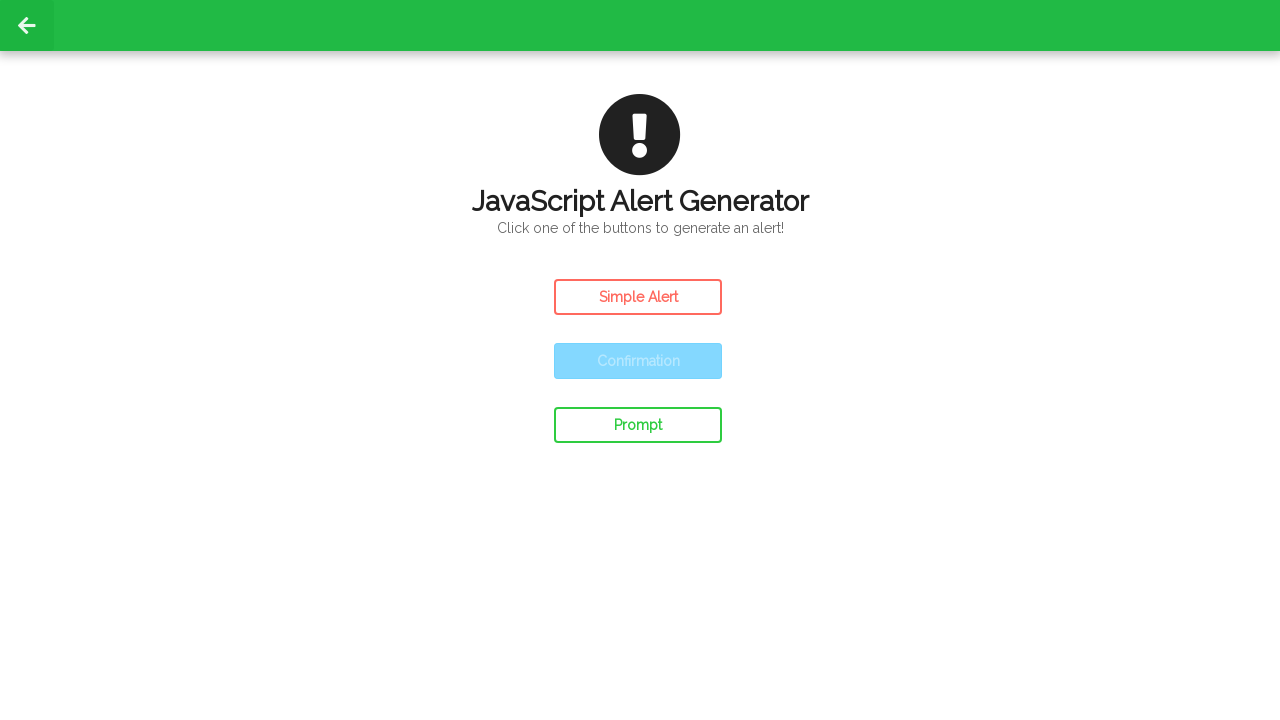

Waited for confirm dialog to be handled
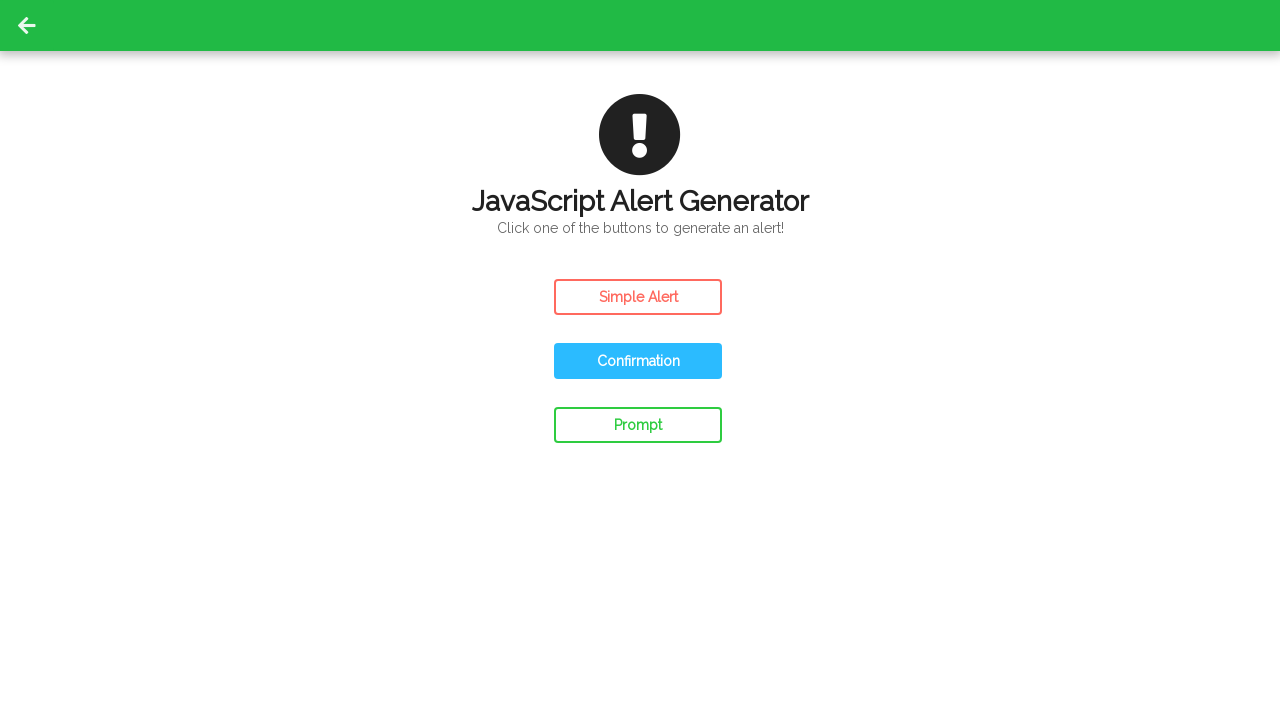

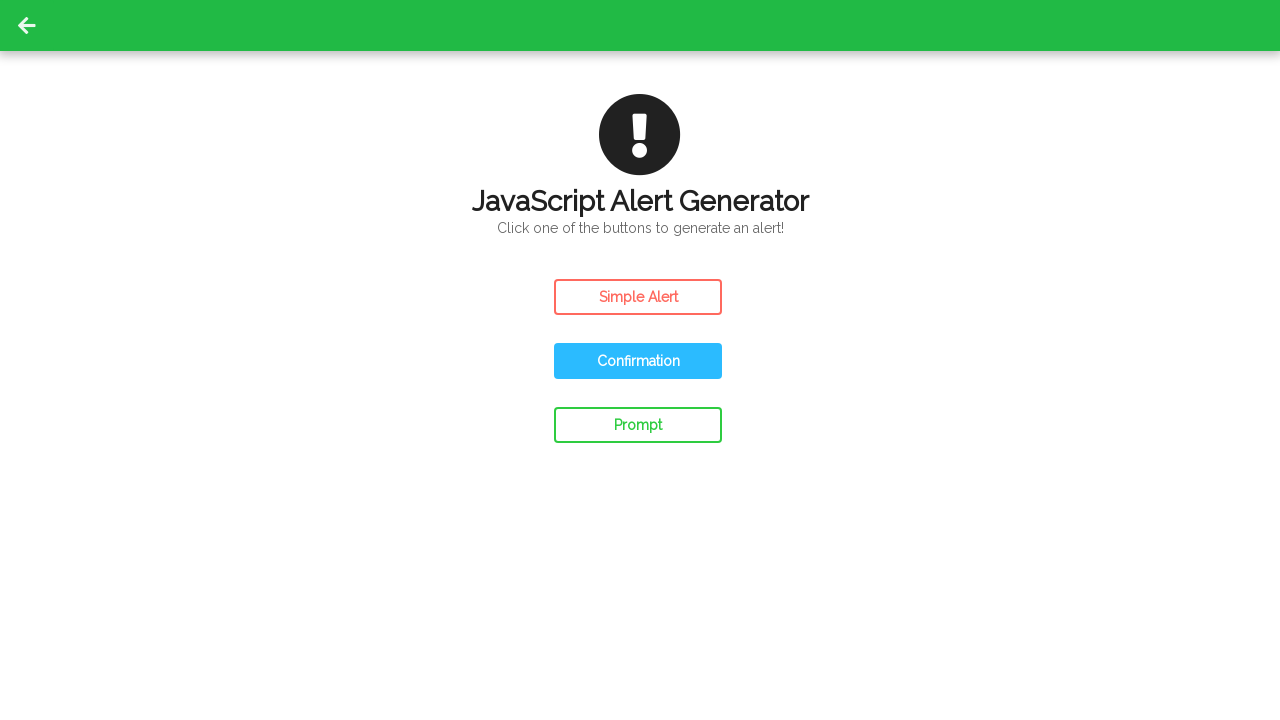